Tests triggering a prompt dialog by clicking a button and dismissing it (cancel), verifying the cancelled state

Starting URL: https://kitchen.applitools.com/ingredients/alert

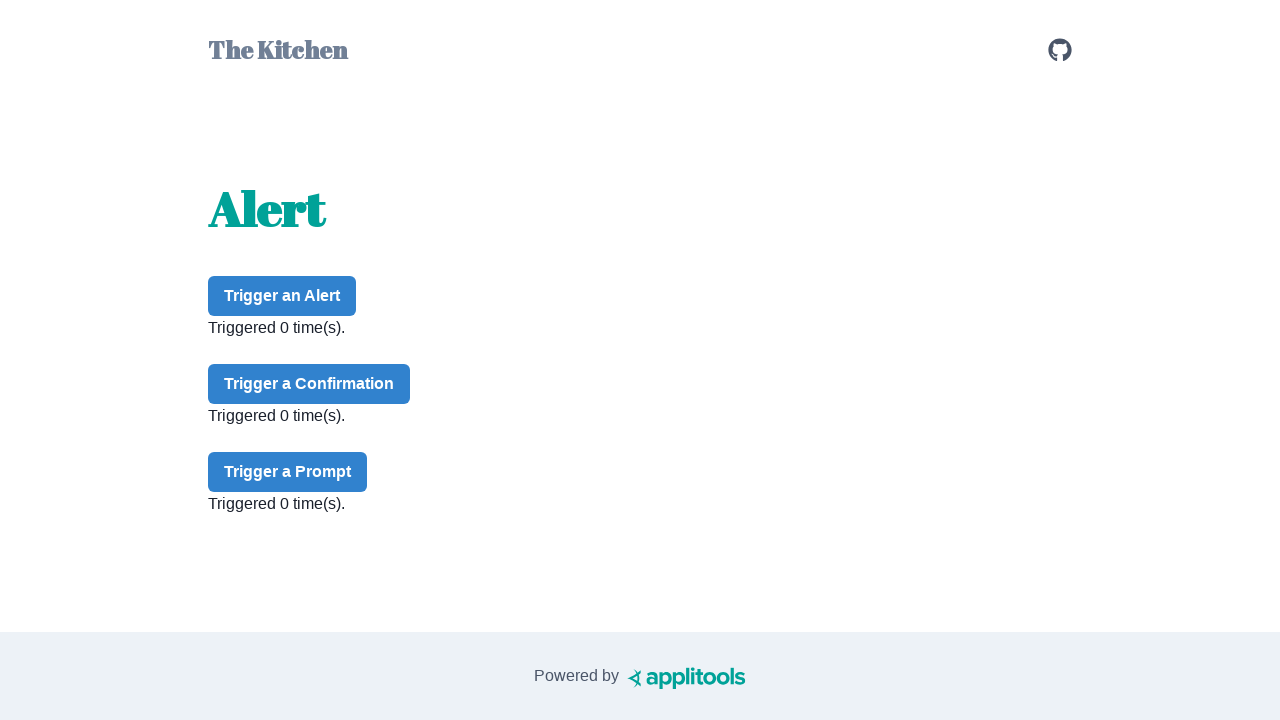

Set up dialog handler to dismiss prompts
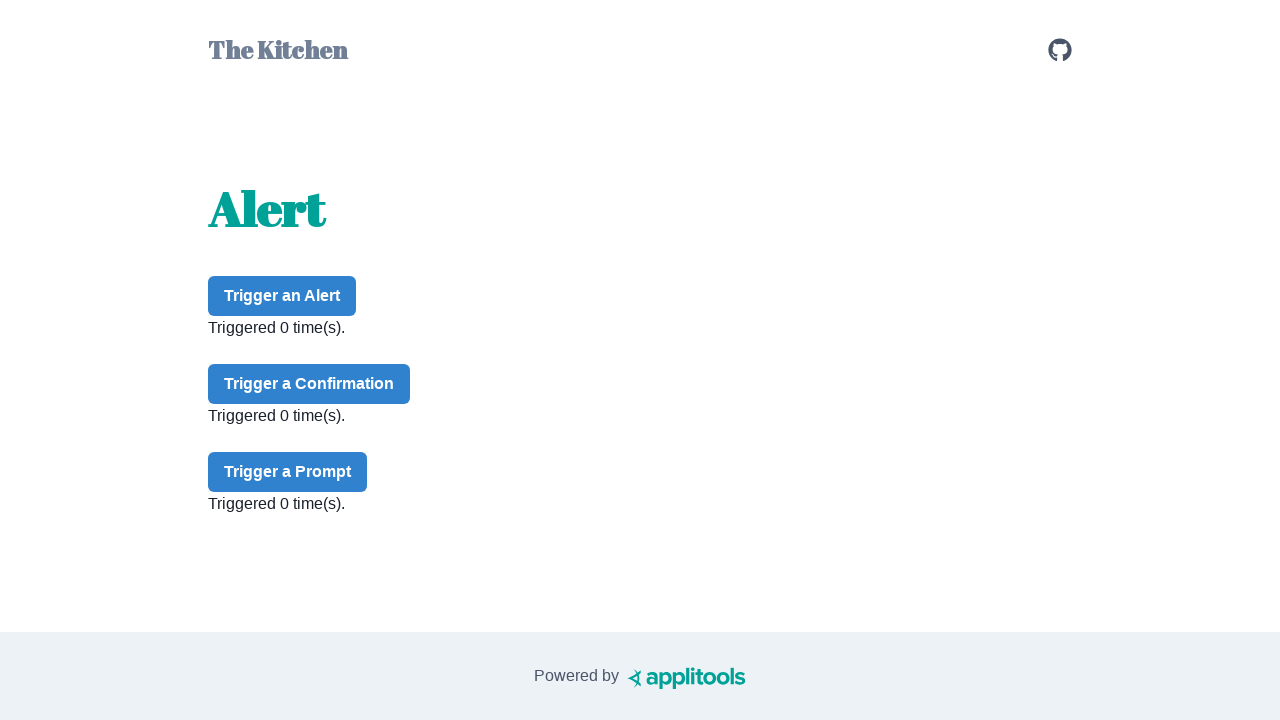

Clicked prompt button to trigger dialog at (288, 472) on #prompt-button
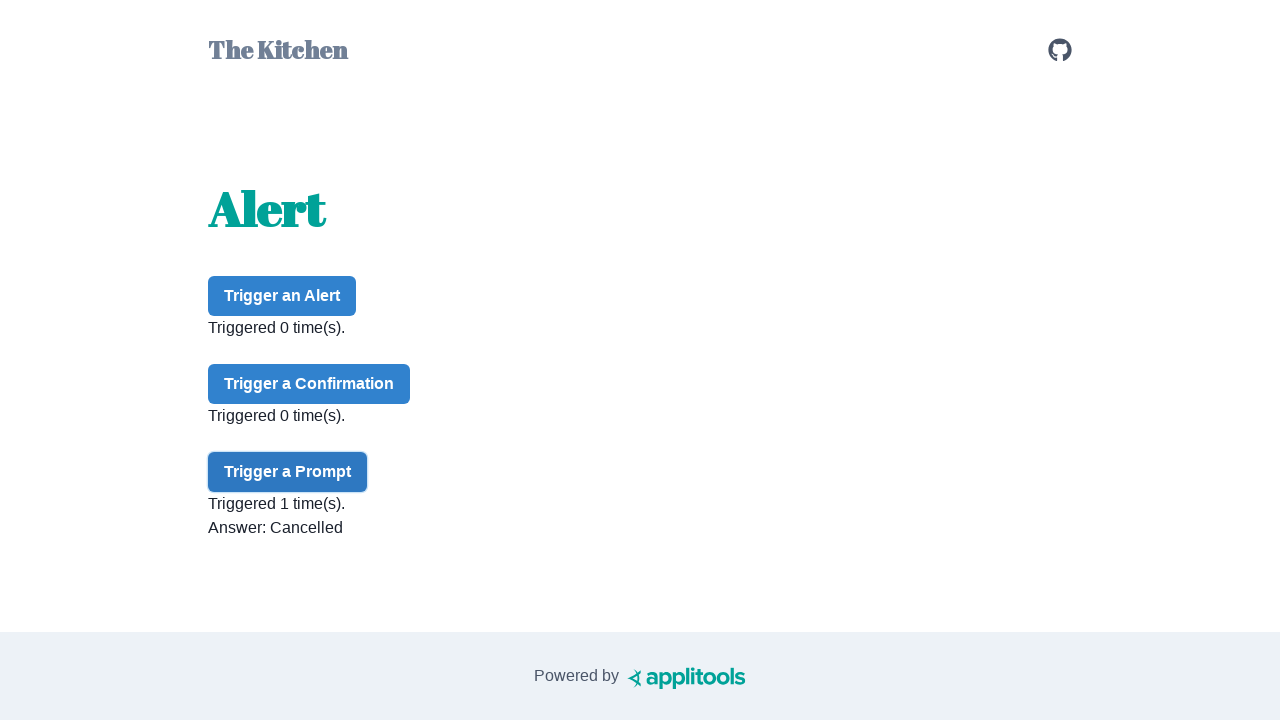

Prompt answer element loaded after dismissing dialog
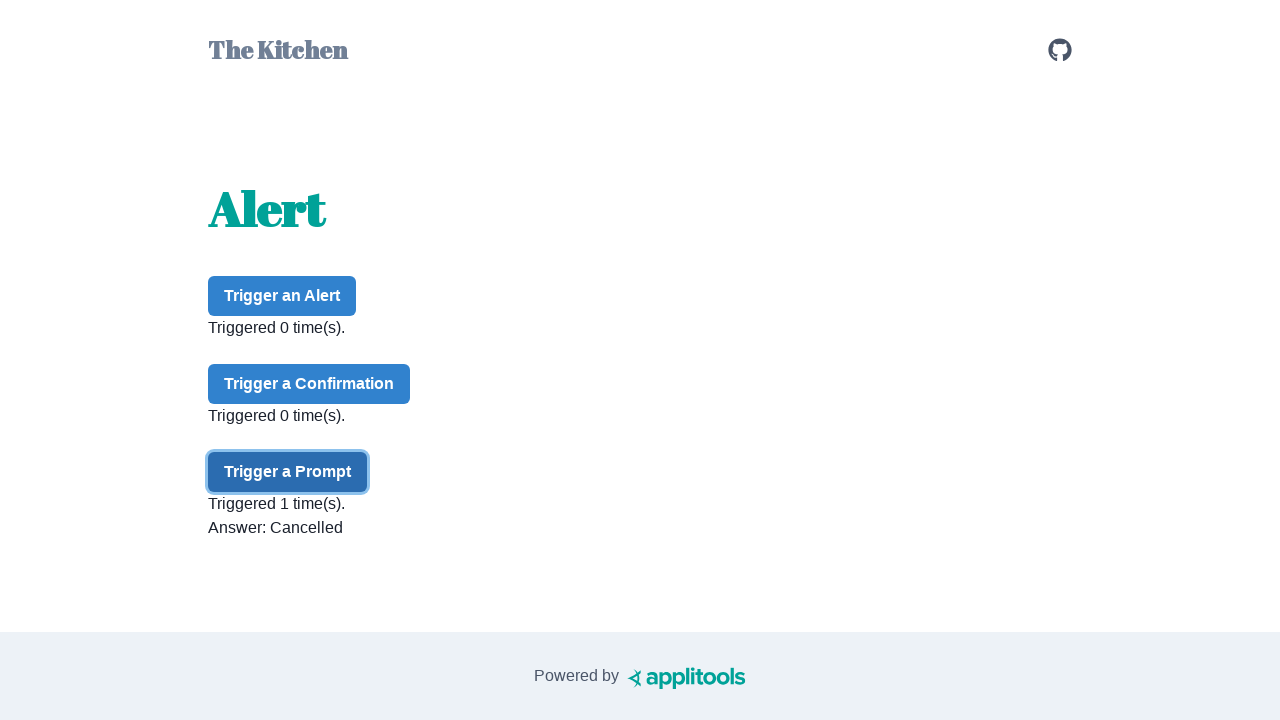

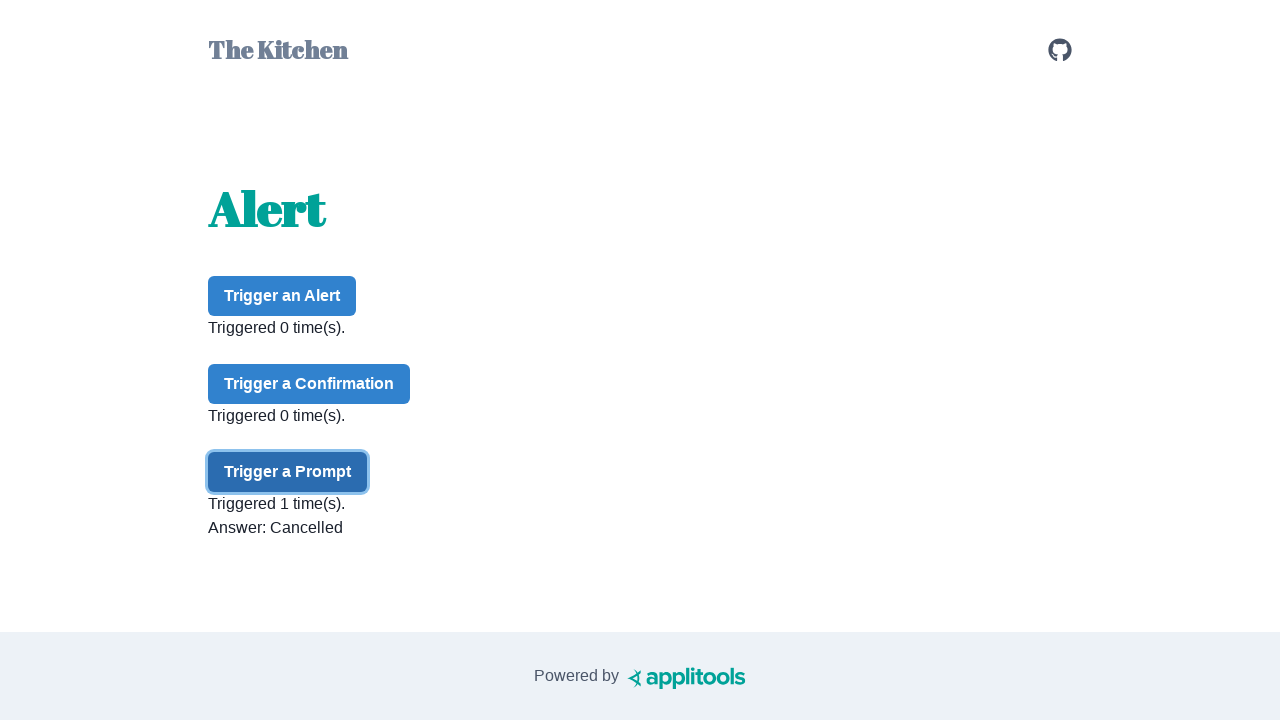